Tests the login error message by entering invalid credentials and verifying the error message is displayed

Starting URL: https://www.saucedemo.com/

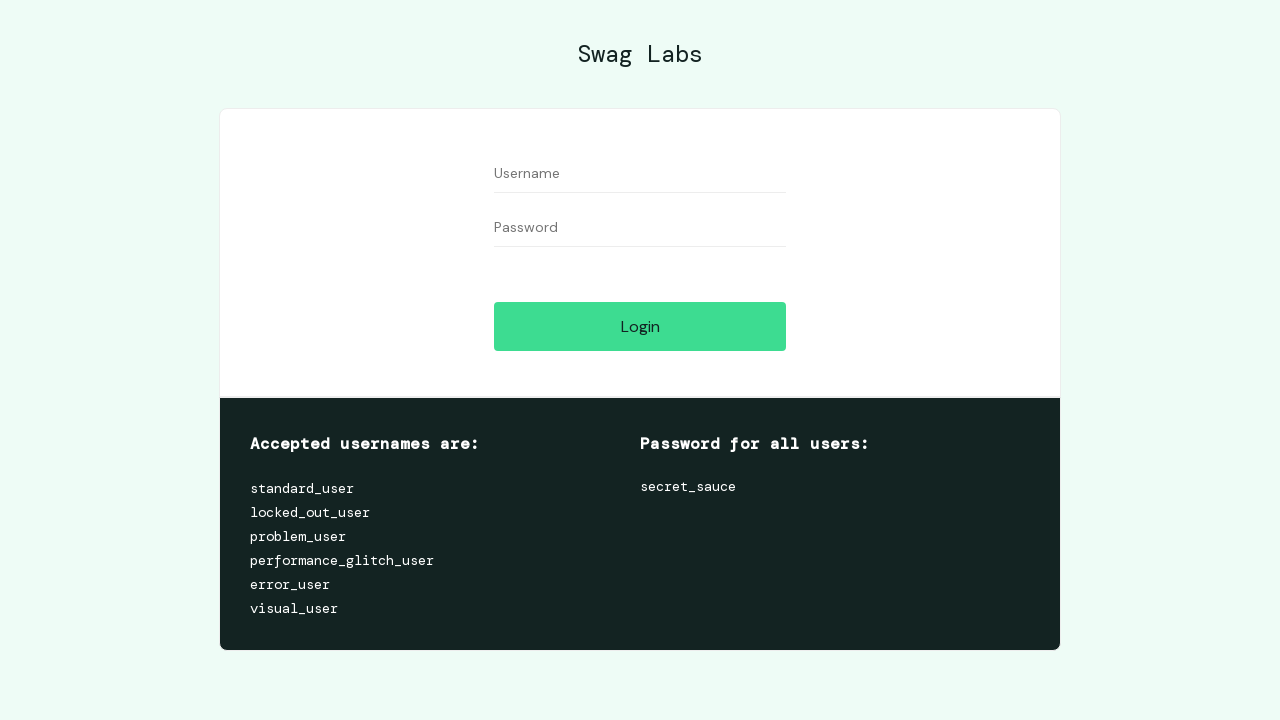

Filled username field with invalid credentials 'invalid_user_test' on input[data-test='username']
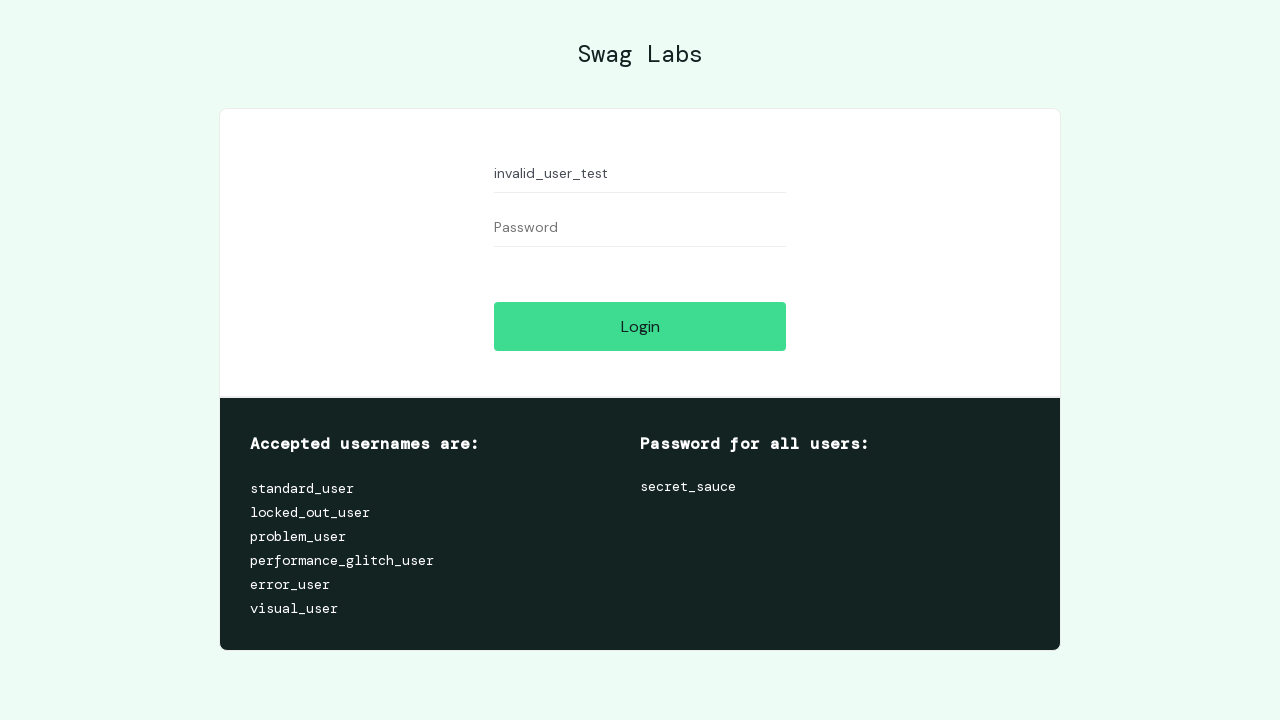

Filled password field with 'wrong_password123' on input[data-test='password']
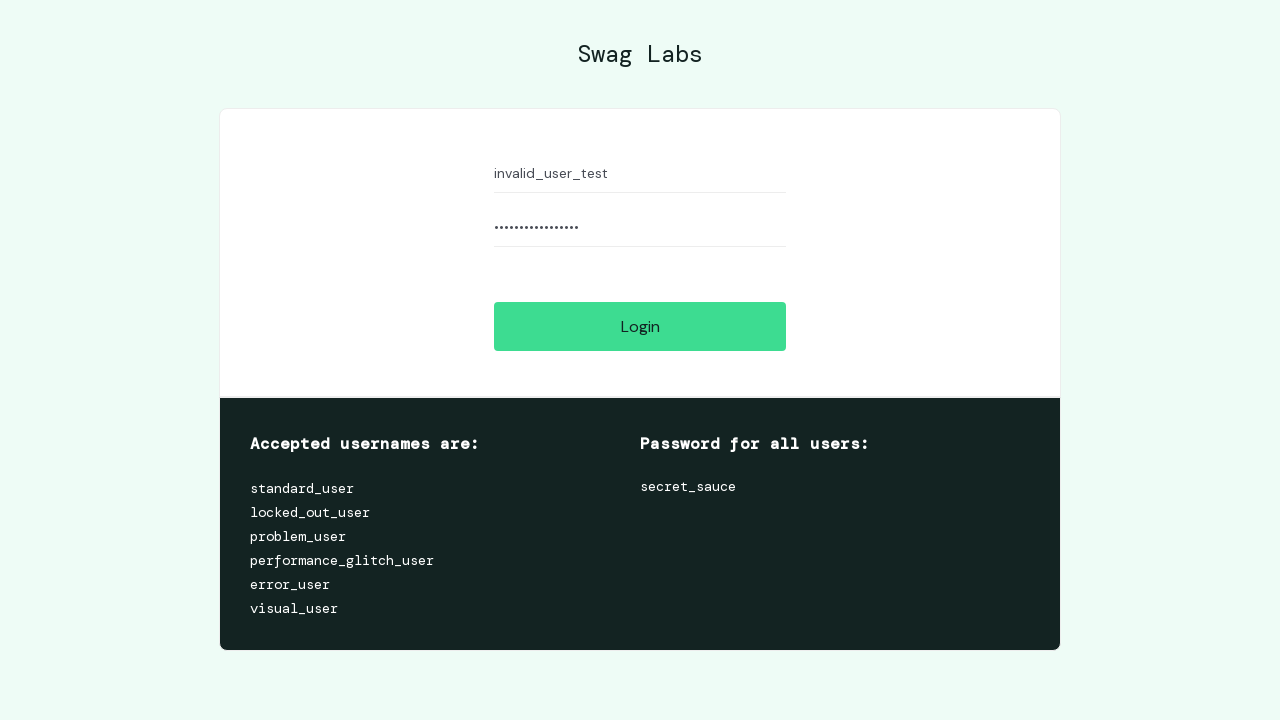

Clicked login button to submit invalid credentials at (640, 326) on input[data-test='login-button']
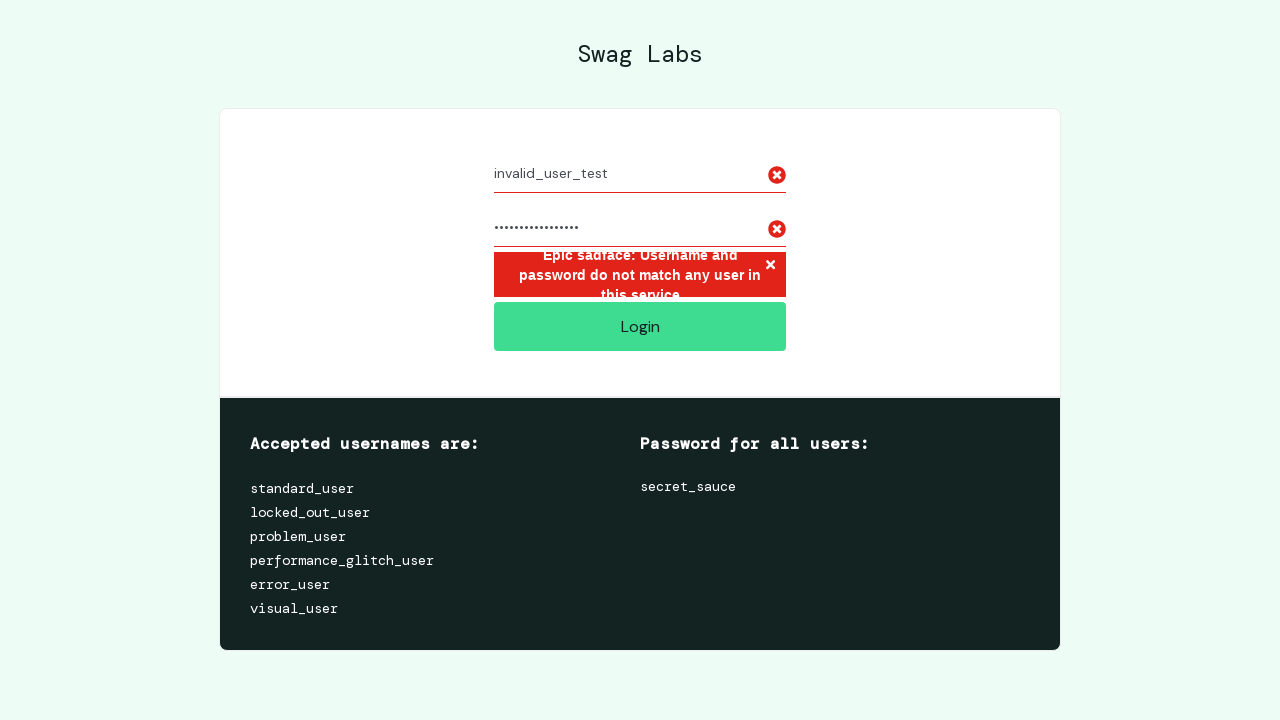

Login error message appeared on page
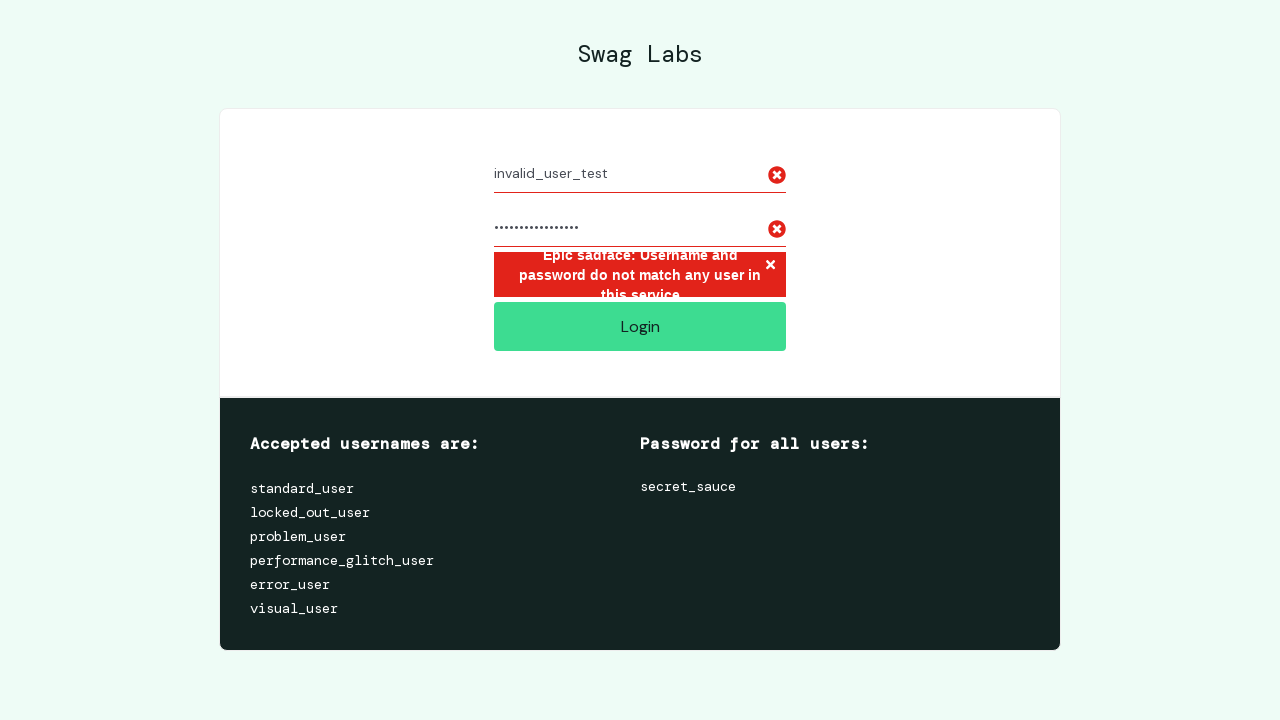

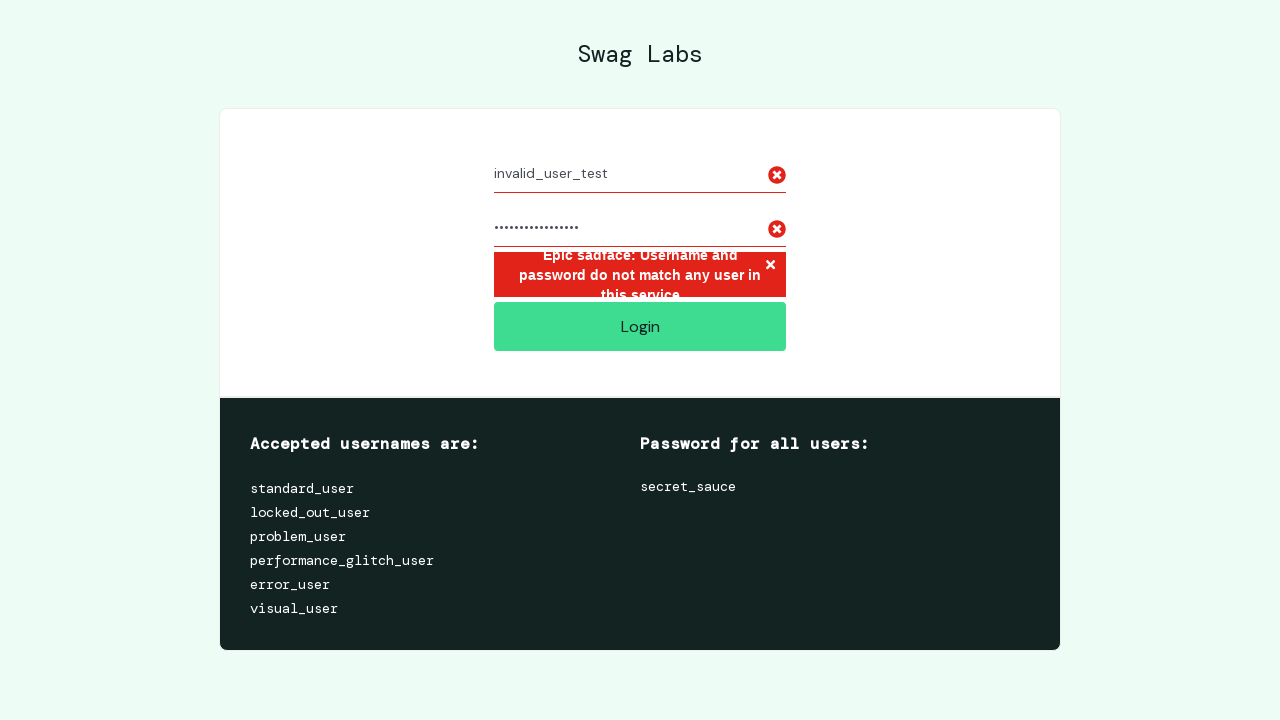